Tests selecting an option from old style select menu by text

Starting URL: https://demoqa.com/select-menu

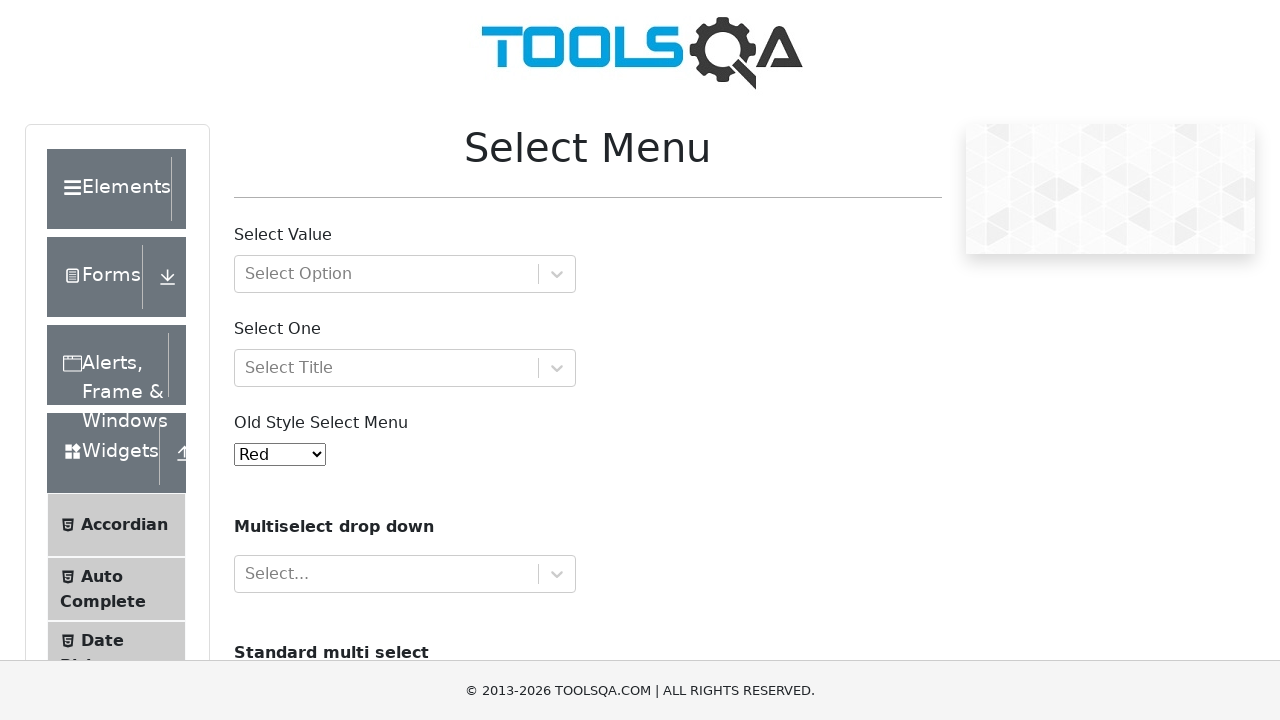

Selected 'Blue' option from old style select menu on #oldSelectMenu
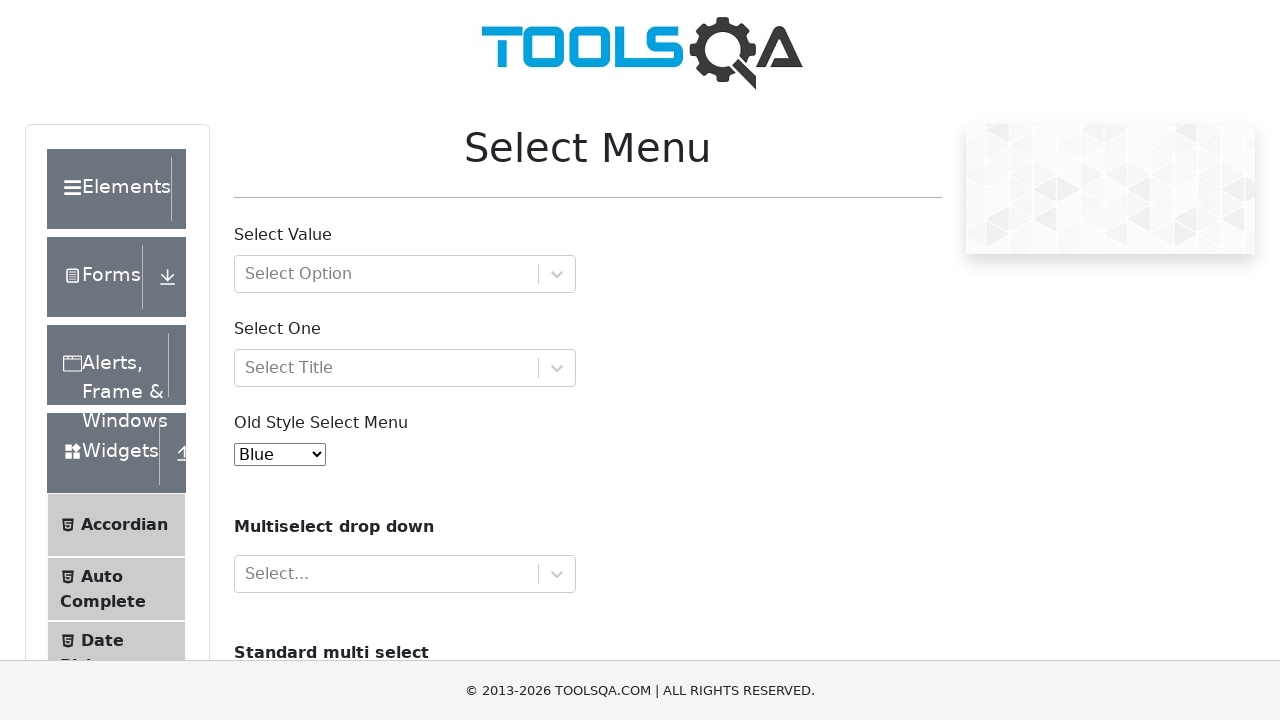

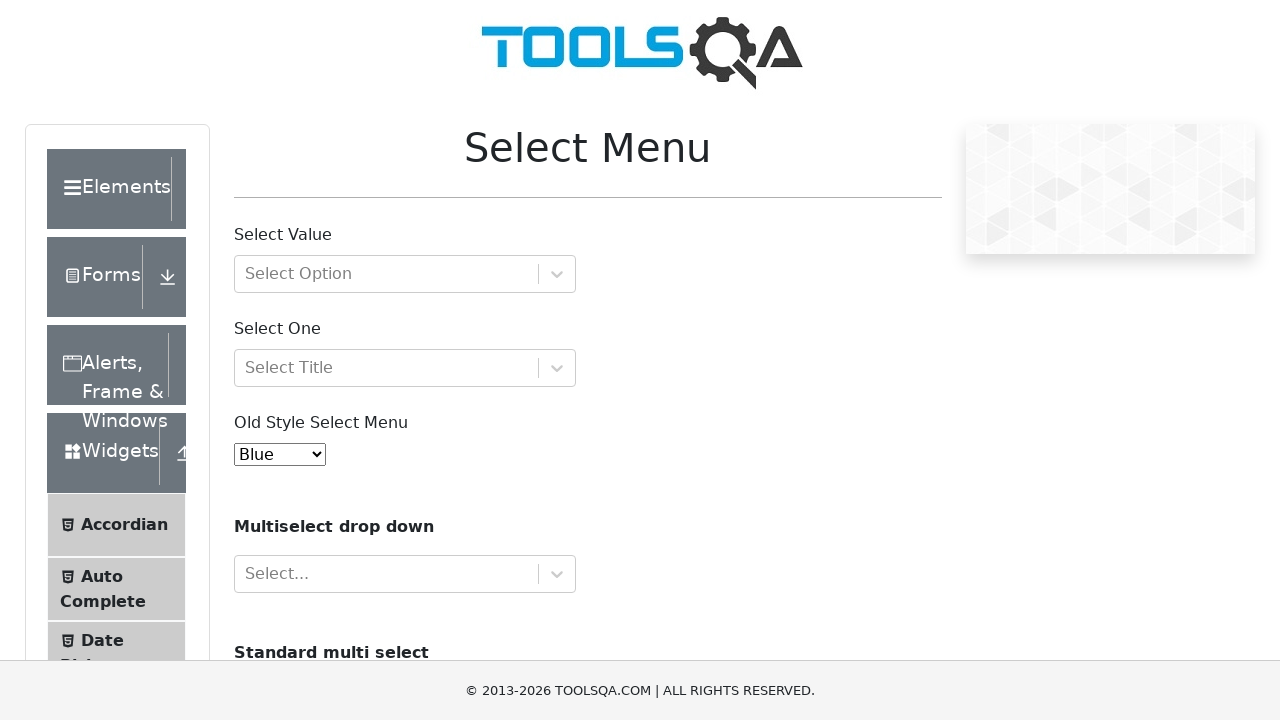